Tests registration form by filling all required fields correctly and verifying successful submission

Starting URL: http://automationbykrishna.com

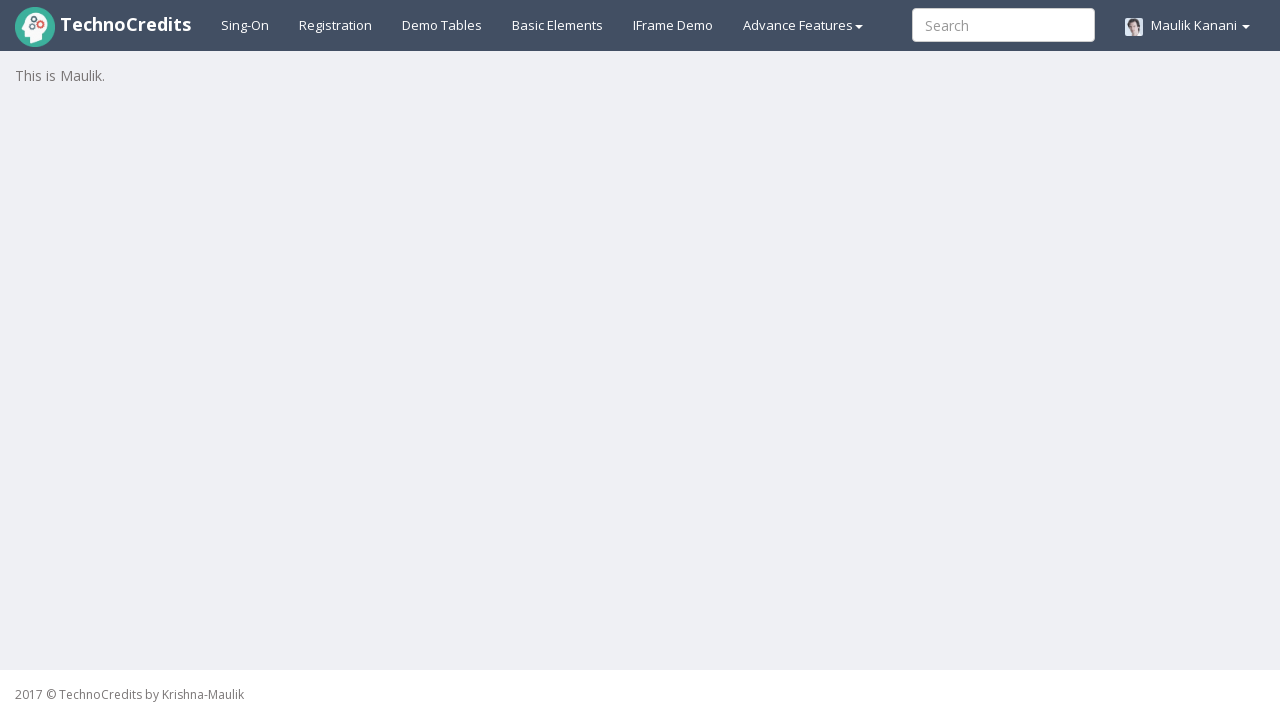

Clicked on registration link at (336, 25) on xpath=//a[@id='registration2']
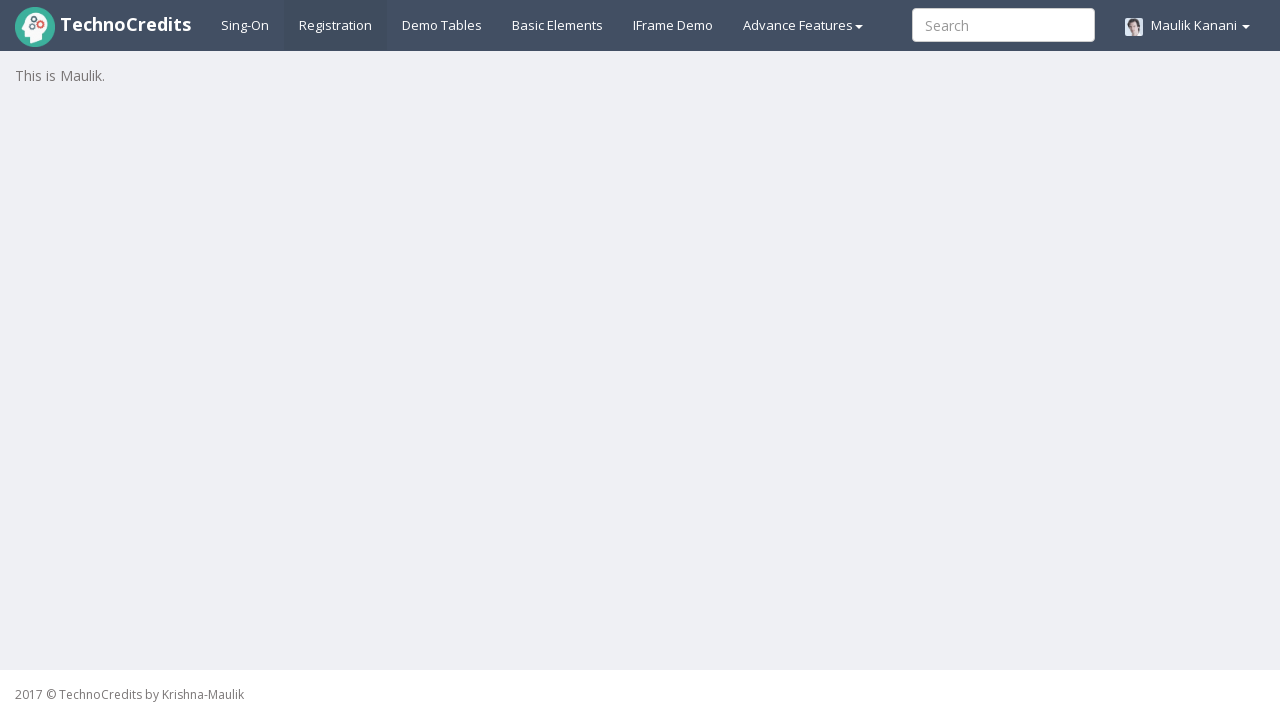

Registration form loaded - fullName field is visible
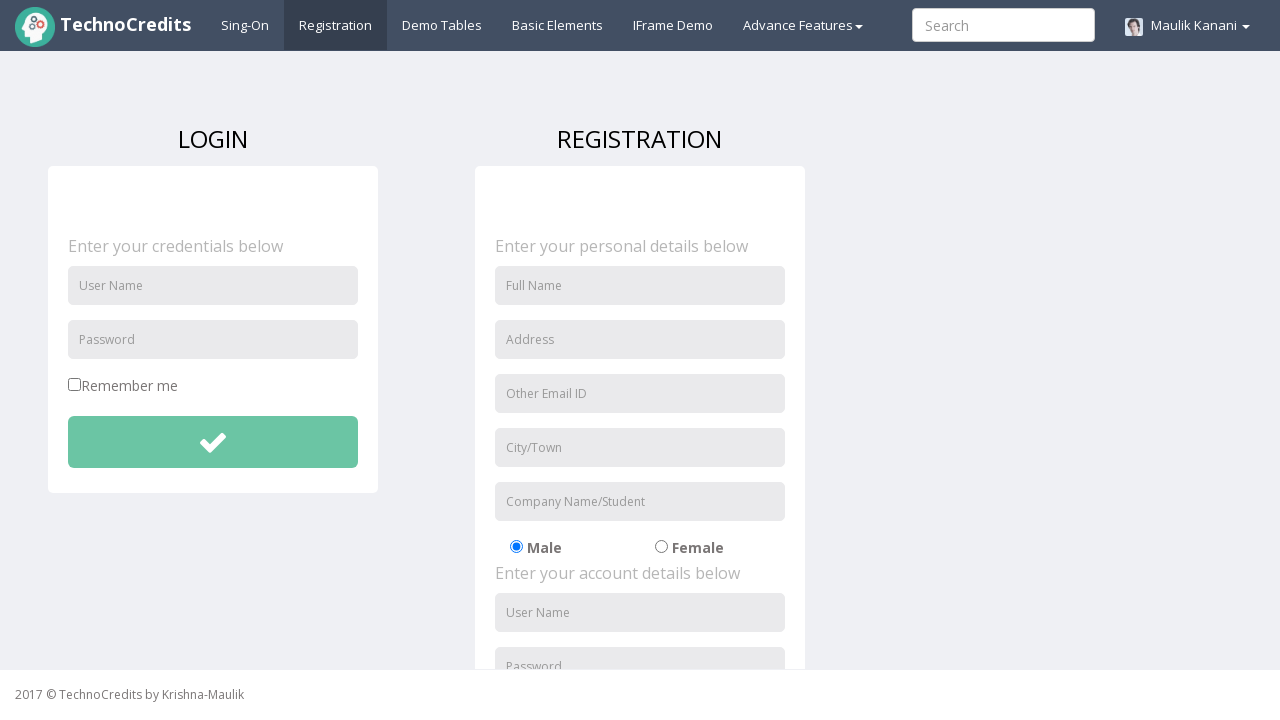

Filled fullName field with 'John Smith' on //input[@id='fullName']
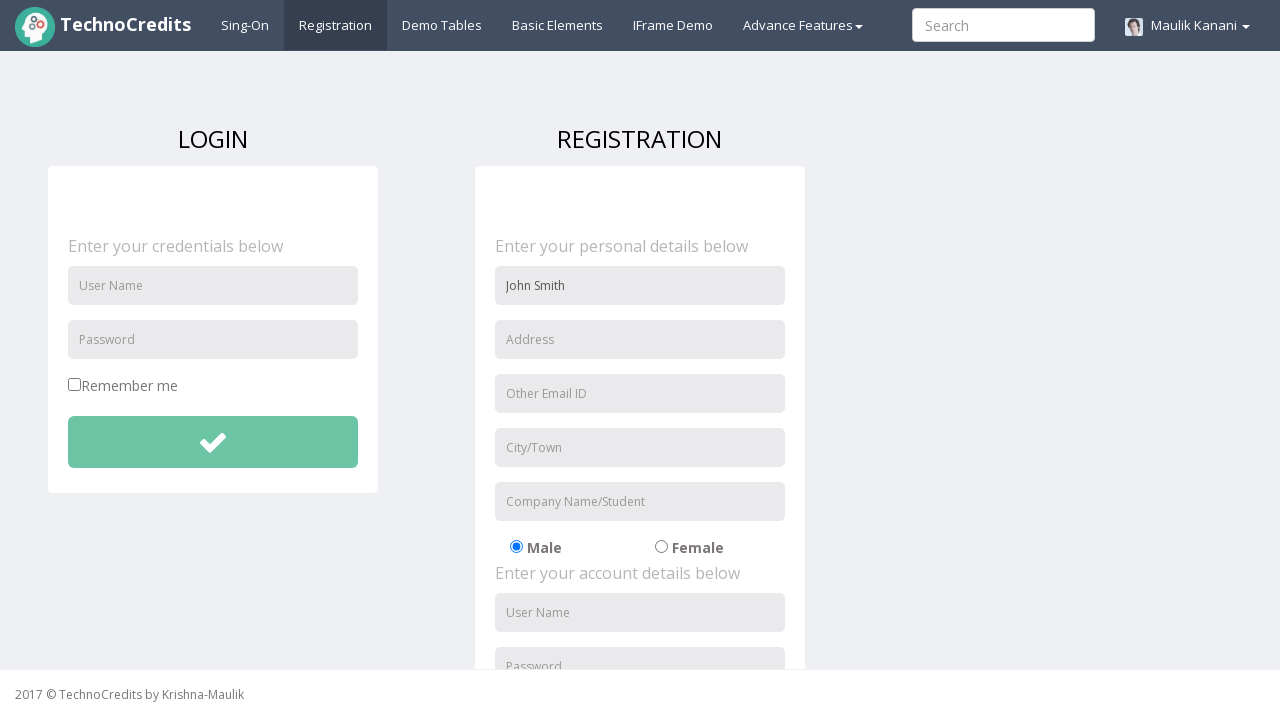

Filled address field with '123 Main Street' on //input[@id='address']
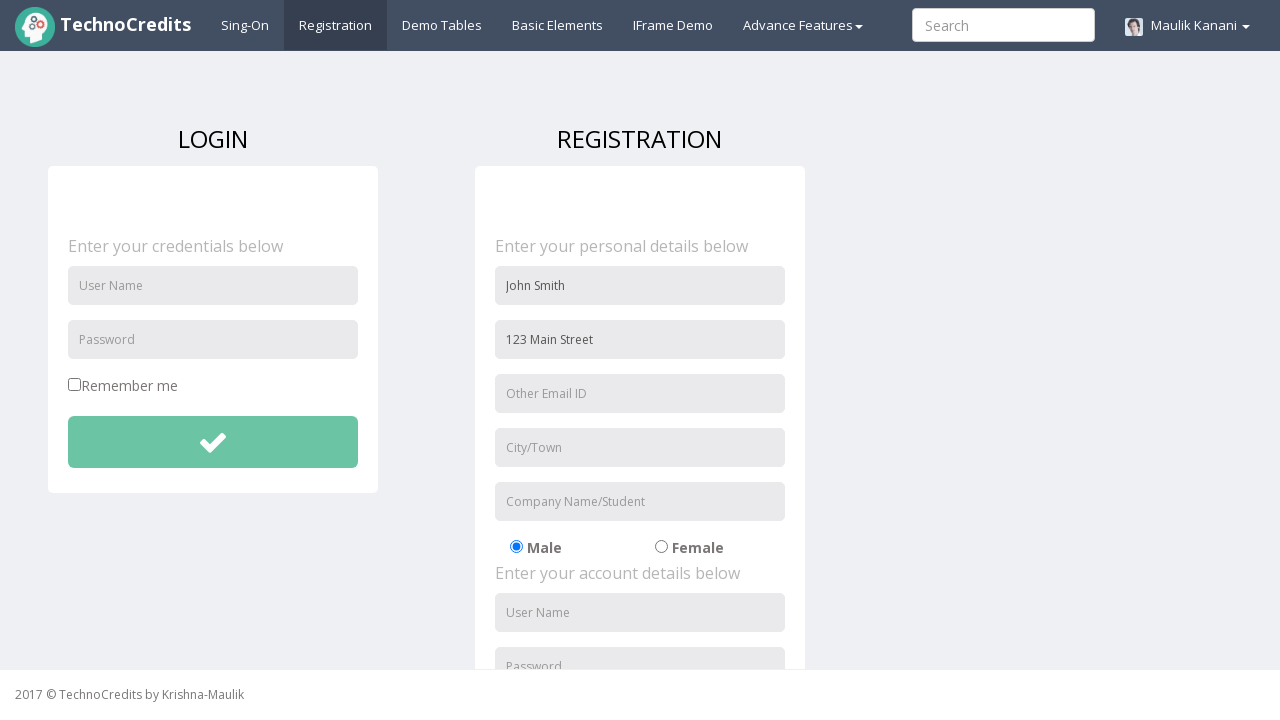

Filled email field with 'john.smith@example.com' on //input[@id='useremail']
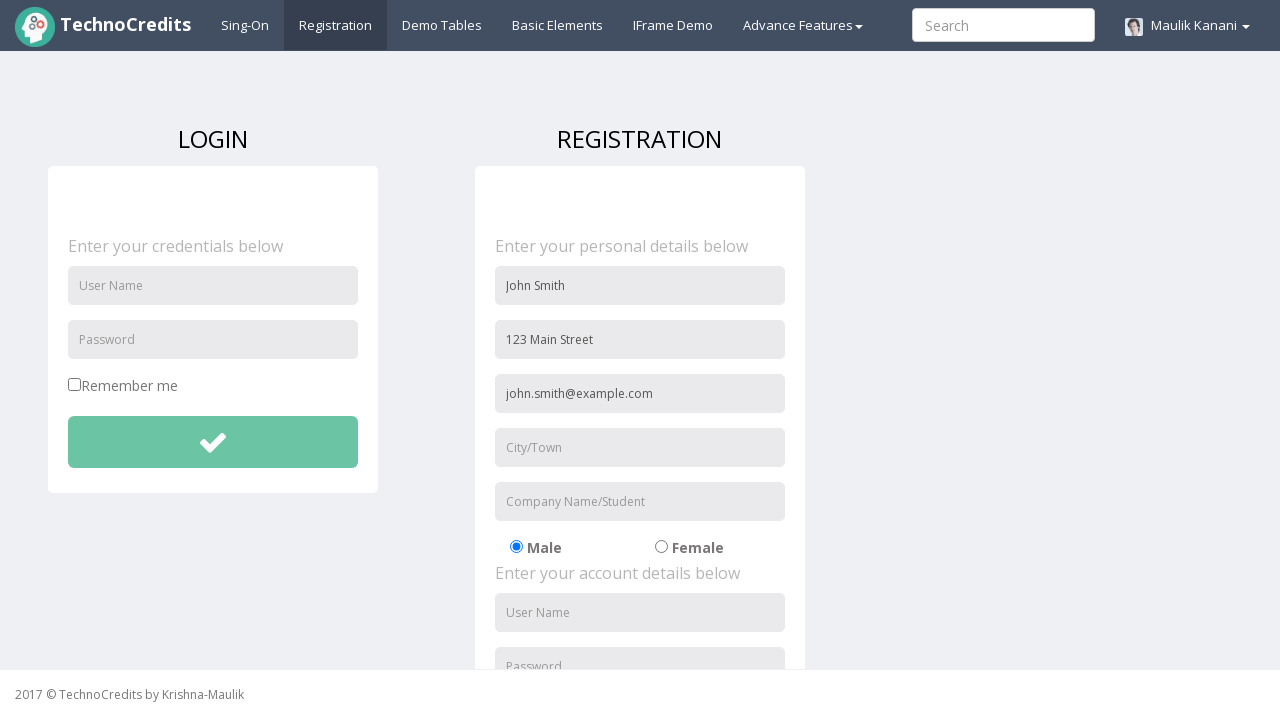

Filled city field with 'New York' on //input[@id='usercity']
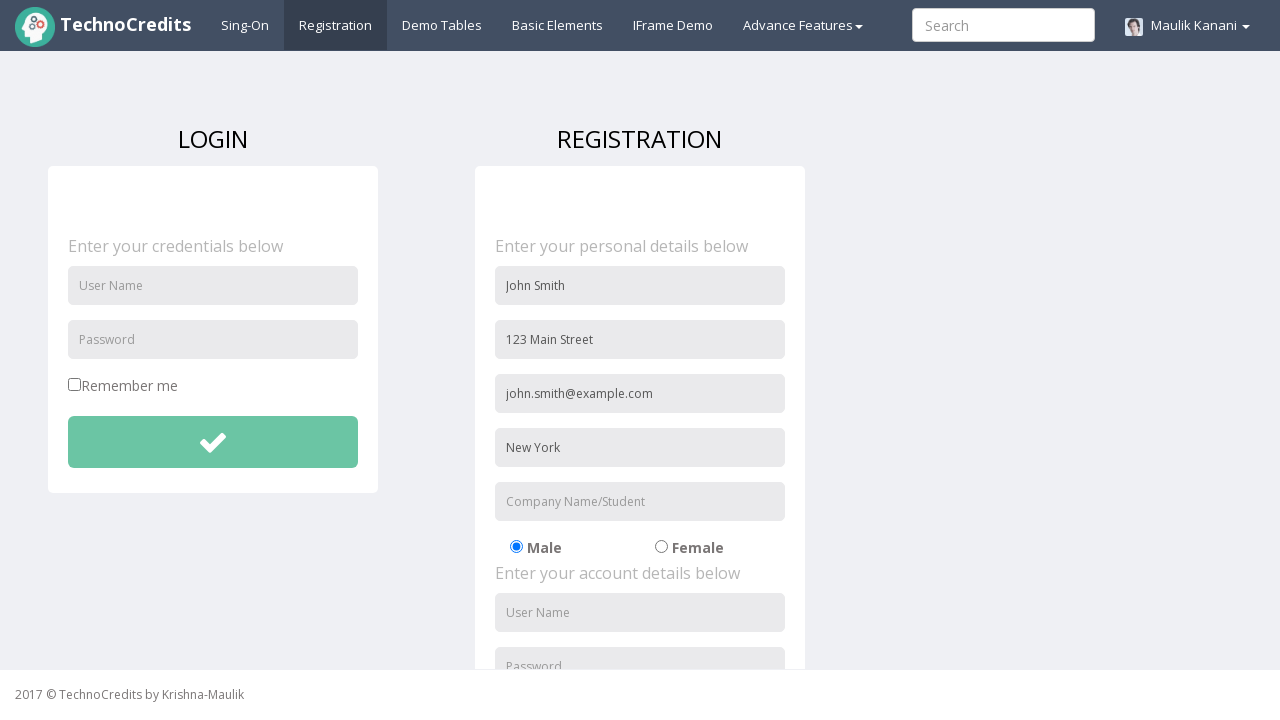

Filled organization field with 'Tech Corp' on //input[@id='organization']
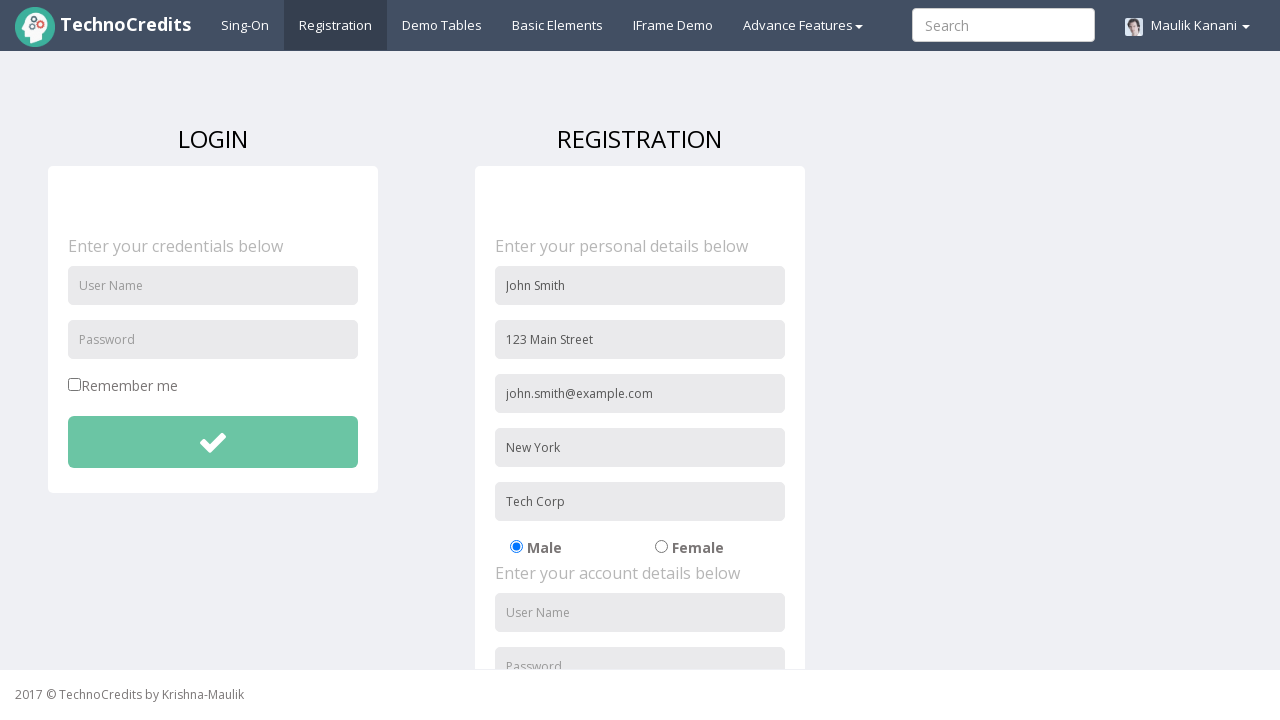

Filled username field with 'johnsmith123' on //input[@id='usernameReg']
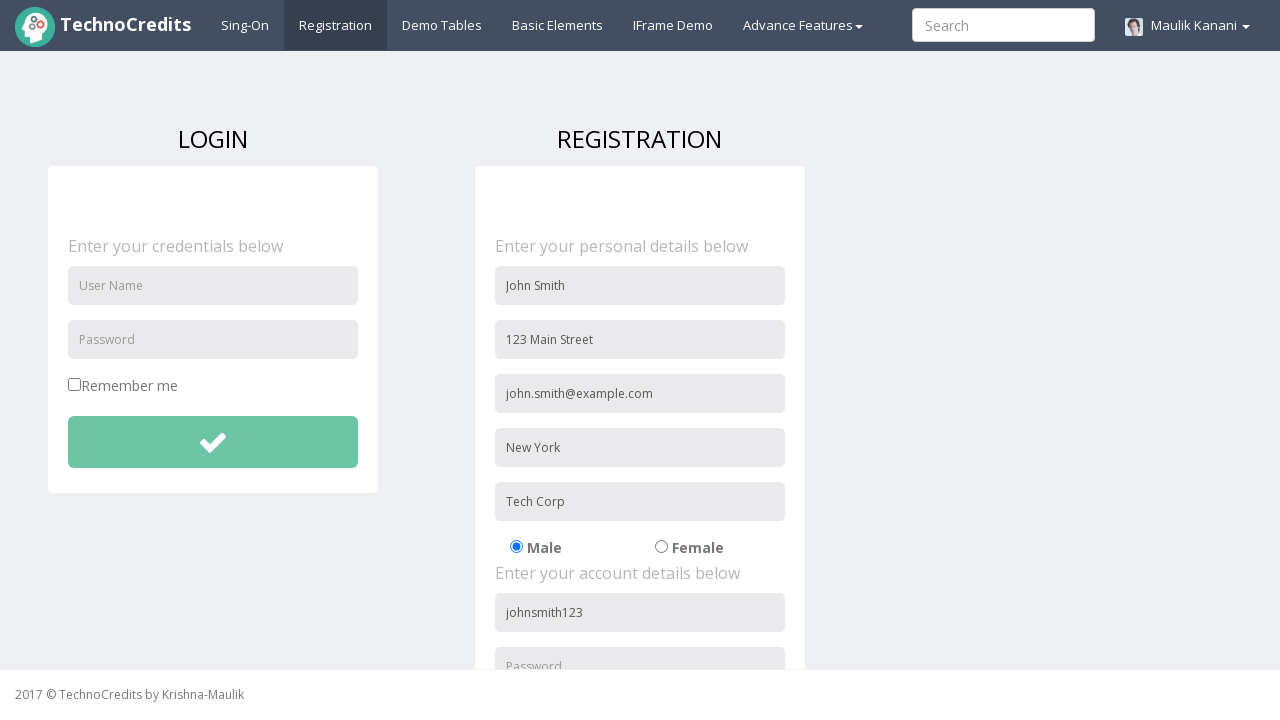

Filled password field with 'password123' on //input[@id='passwordReg']
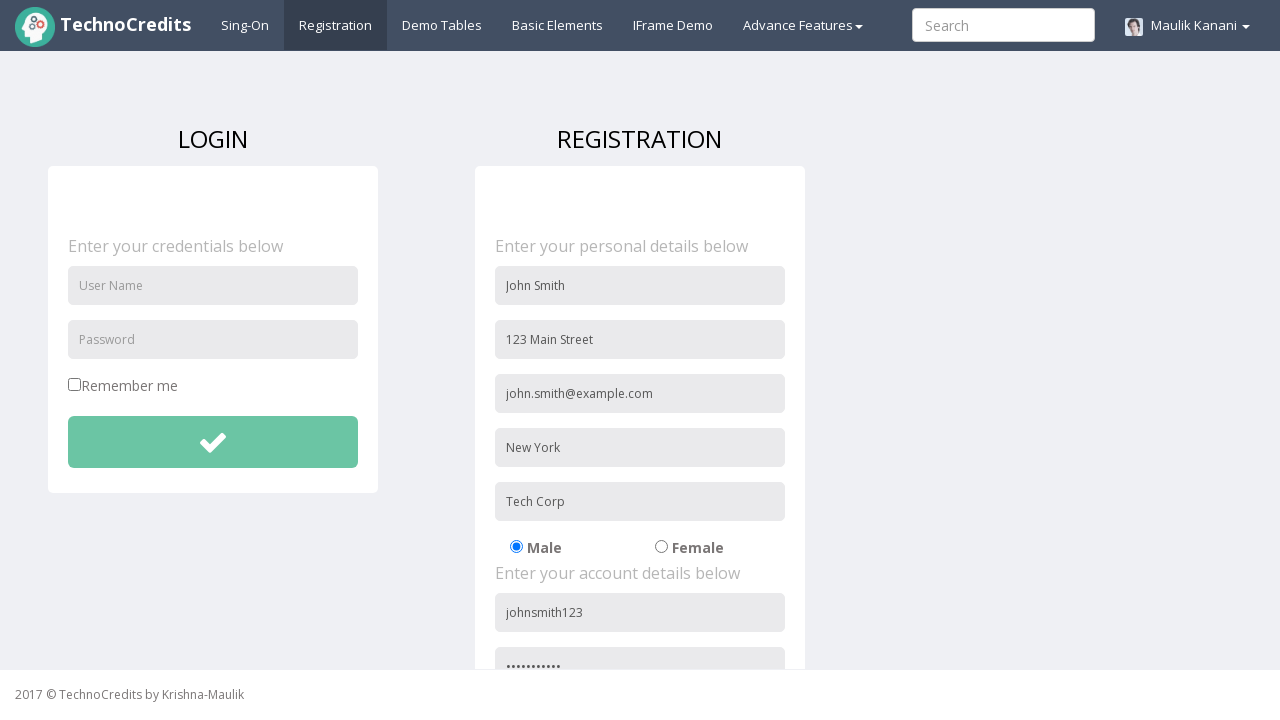

Filled confirm password field with 'password123' on //input[@id='repasswordReg']
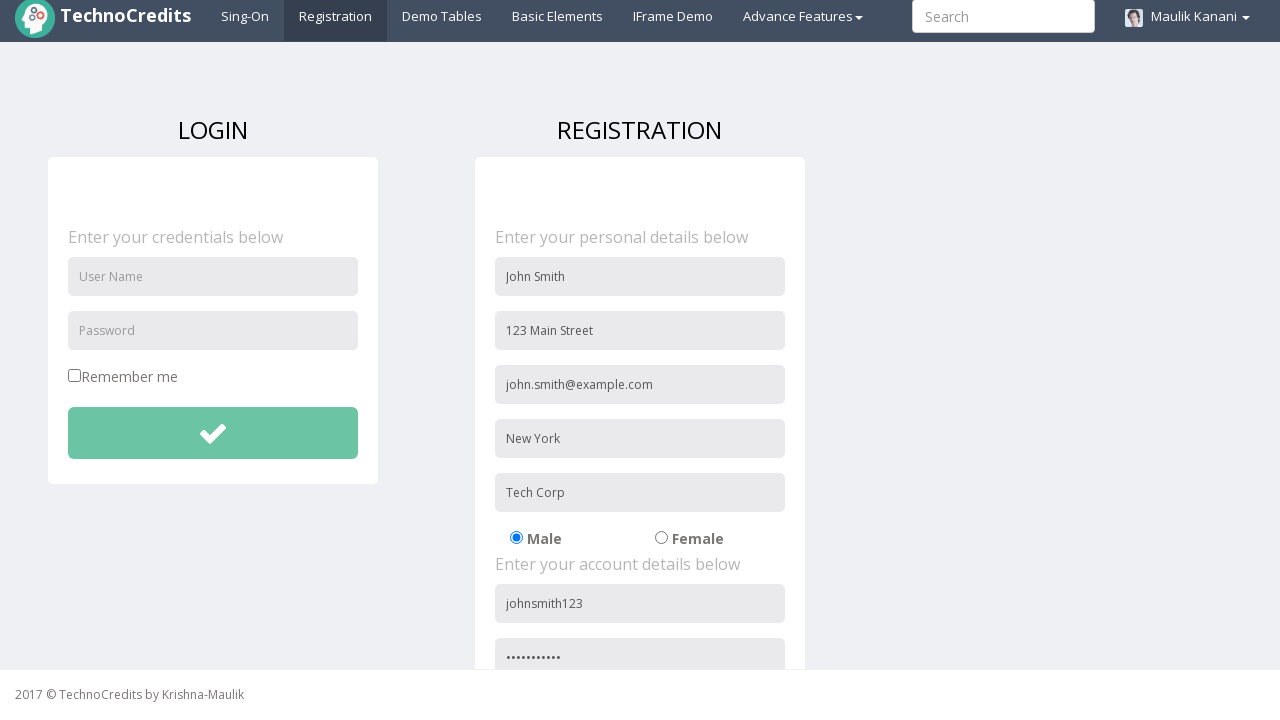

Checked the agree terms checkbox at (481, 601) on xpath=//input[@id='signupAgreement']
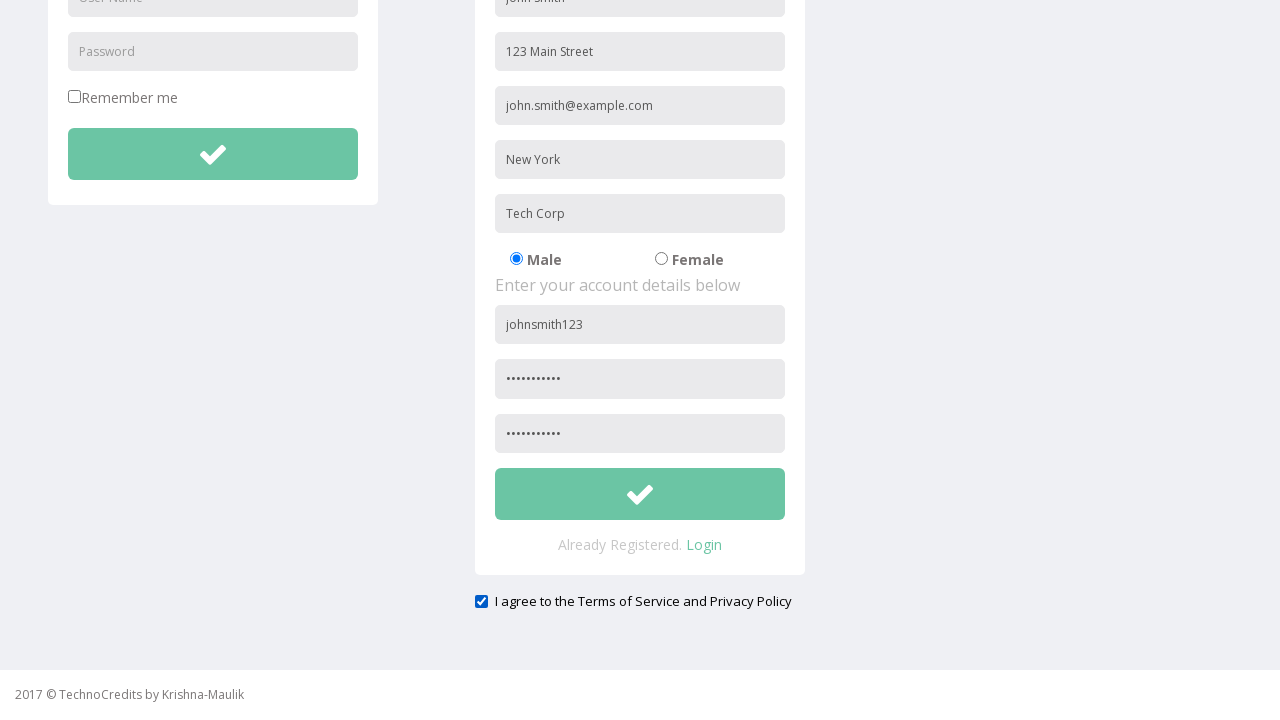

Clicked registration submit button at (640, 494) on xpath=//button[@id='btnsubmitsignUp']
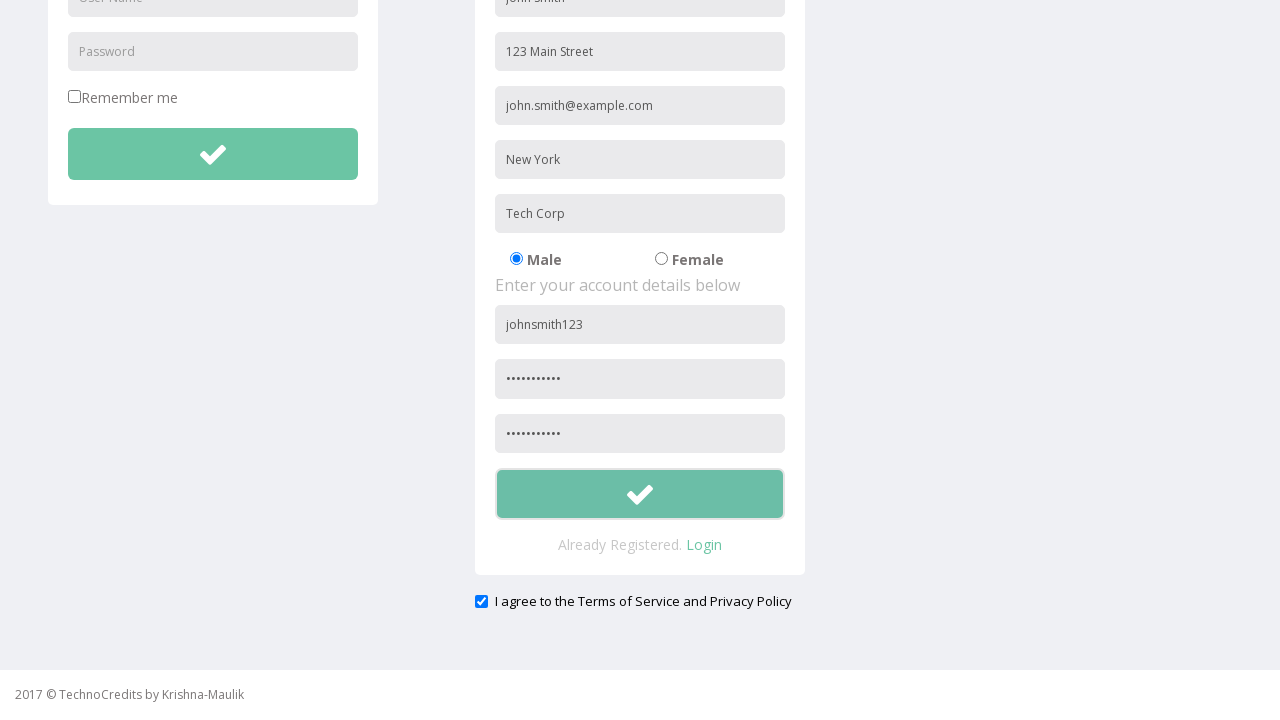

Dialog handler configured to accept success alert
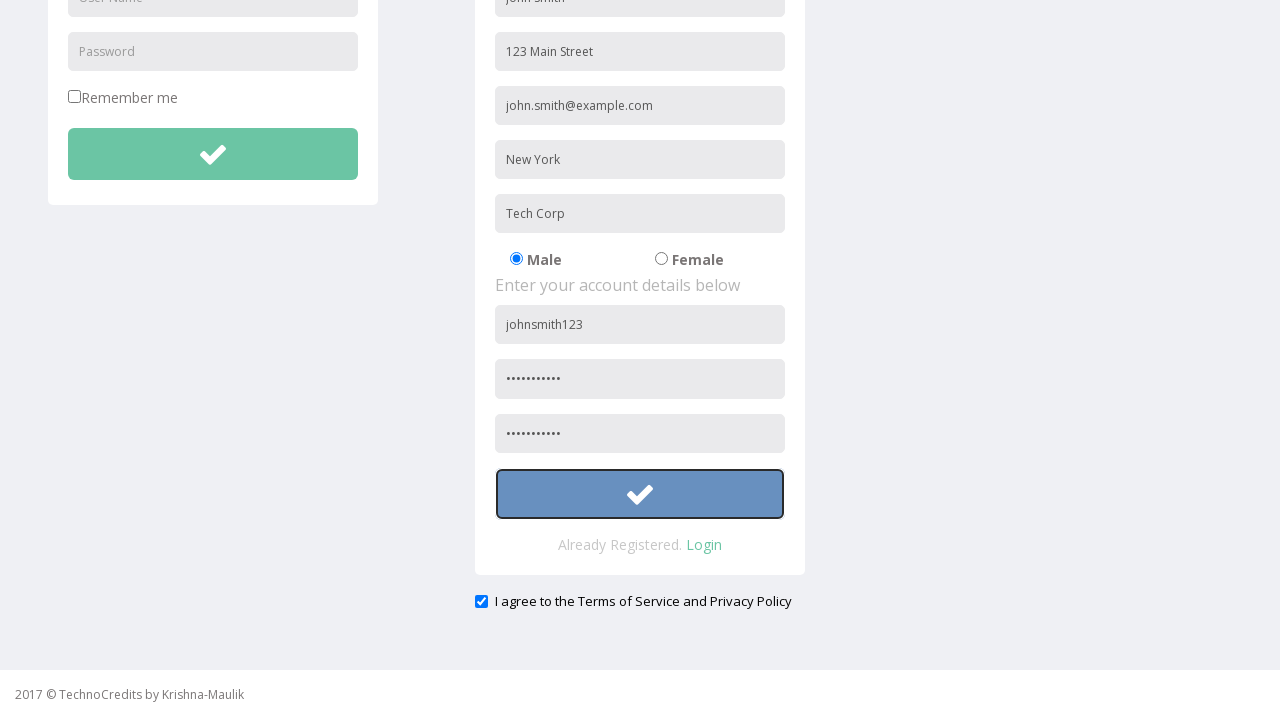

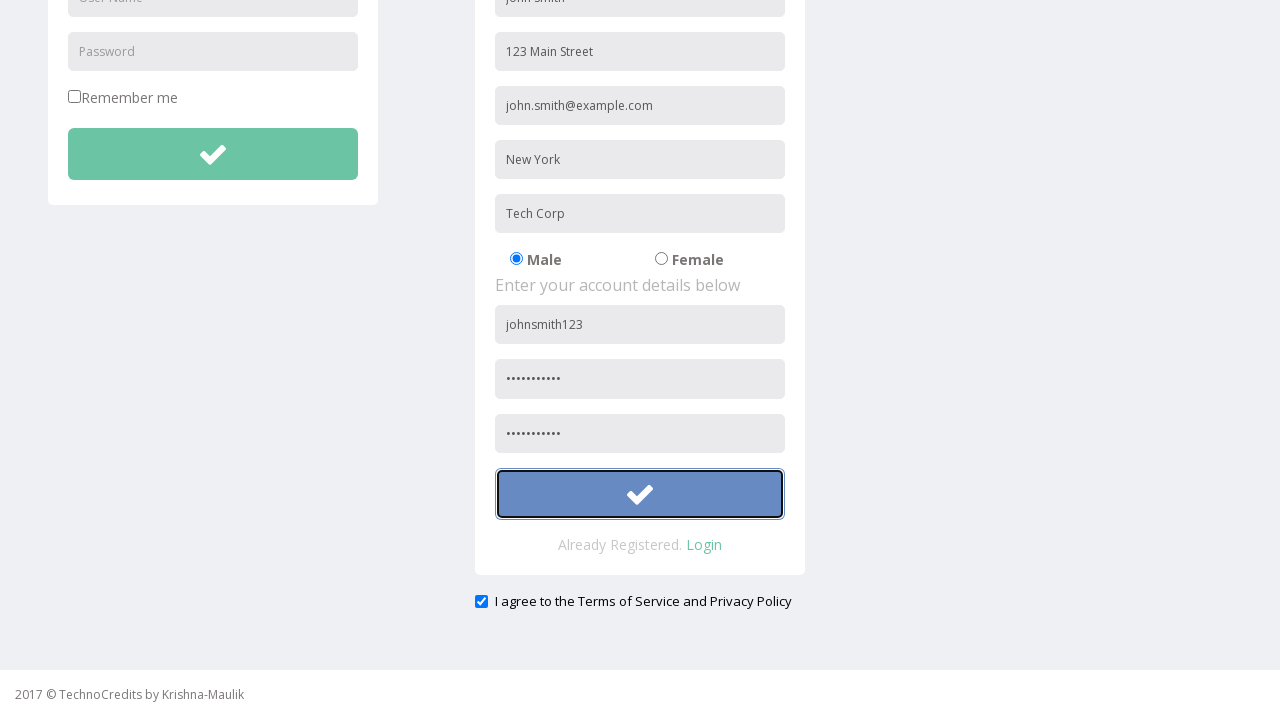